Waits for a price to drop to $100, clicks the Book button, then solves a mathematical problem and submits the answer

Starting URL: http://suninjuly.github.io/explicit_wait2.html

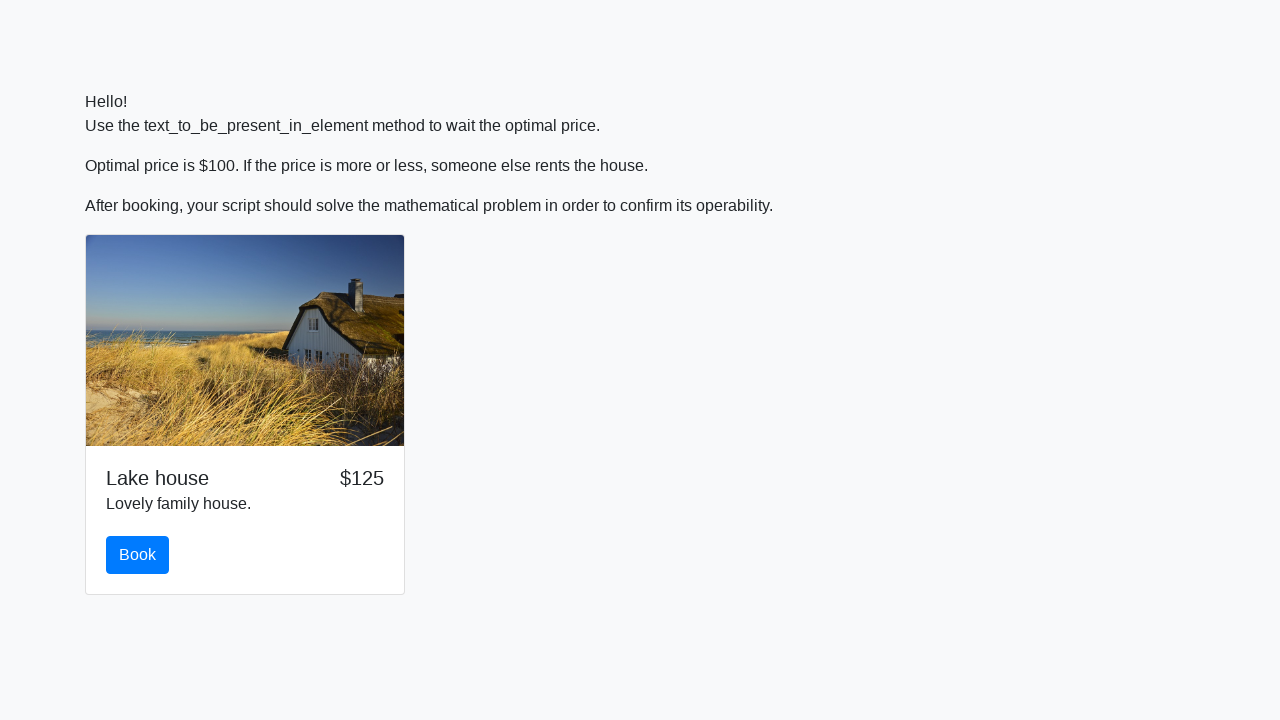

Waited for price to drop to $100
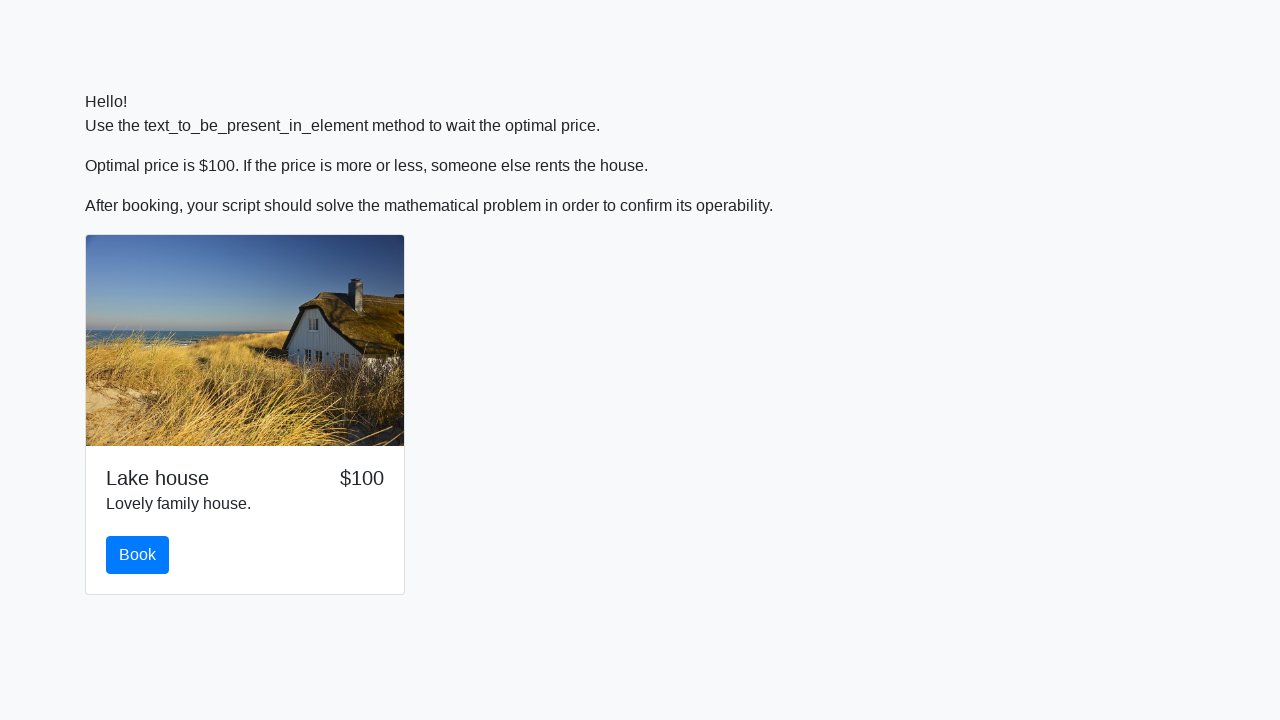

Clicked the Book button at (138, 555) on #book
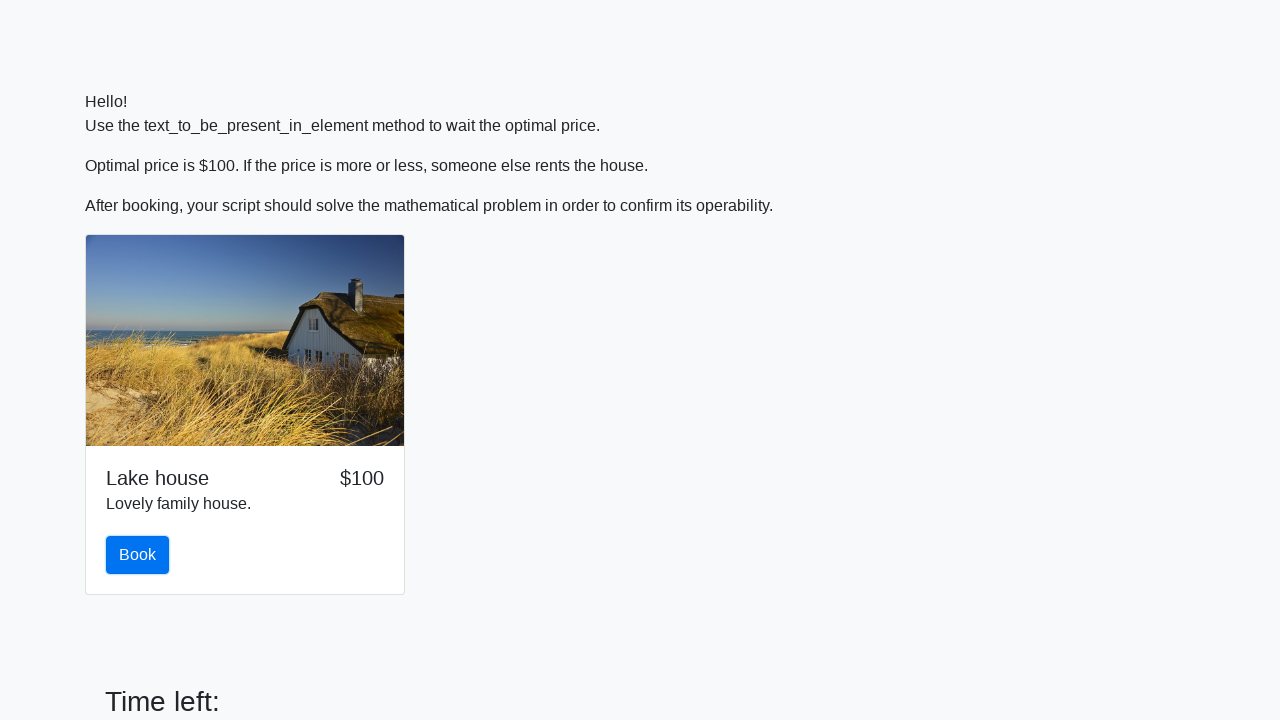

Retrieved x value from input field
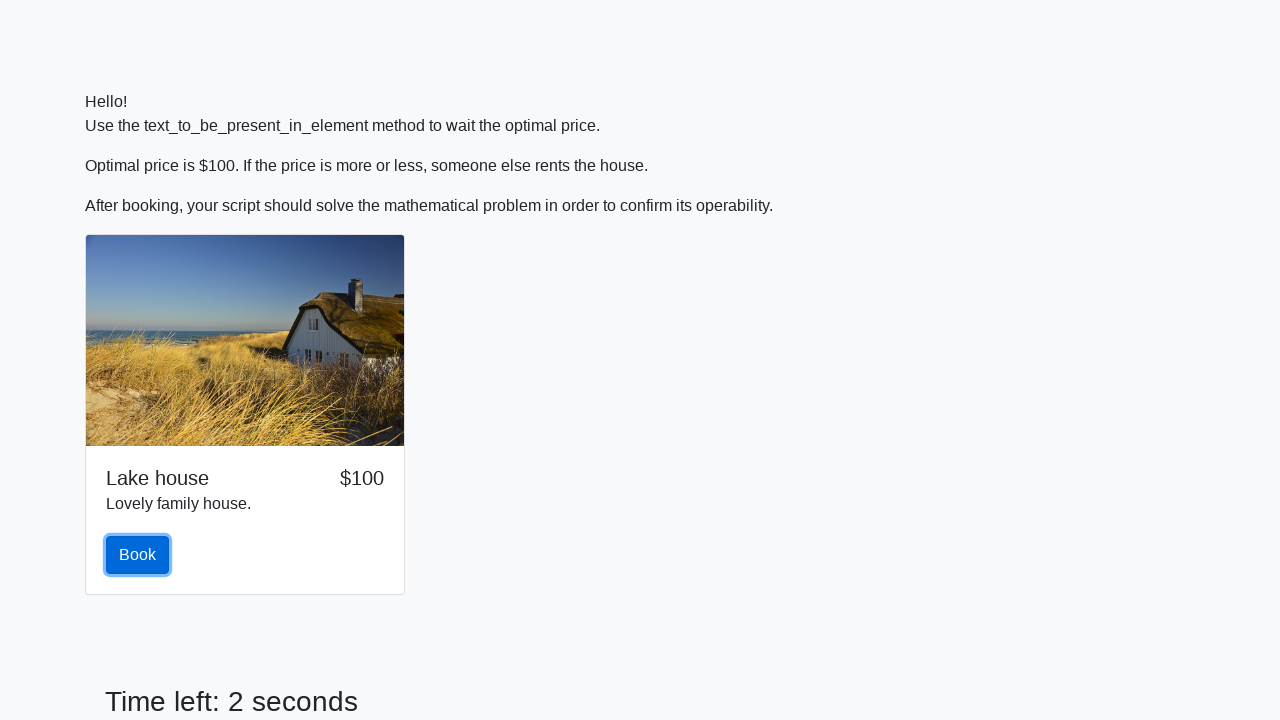

Calculated mathematical answer: 2.213881675741487
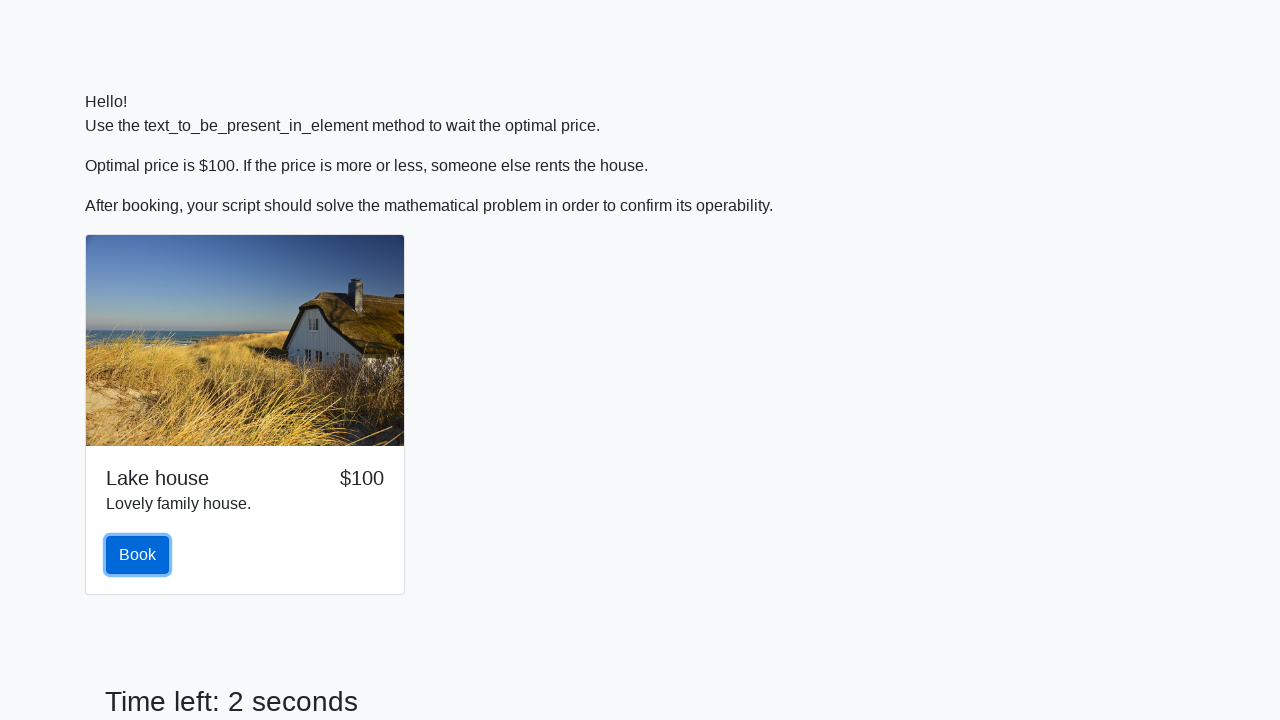

Filled answer field with calculated value on #answer
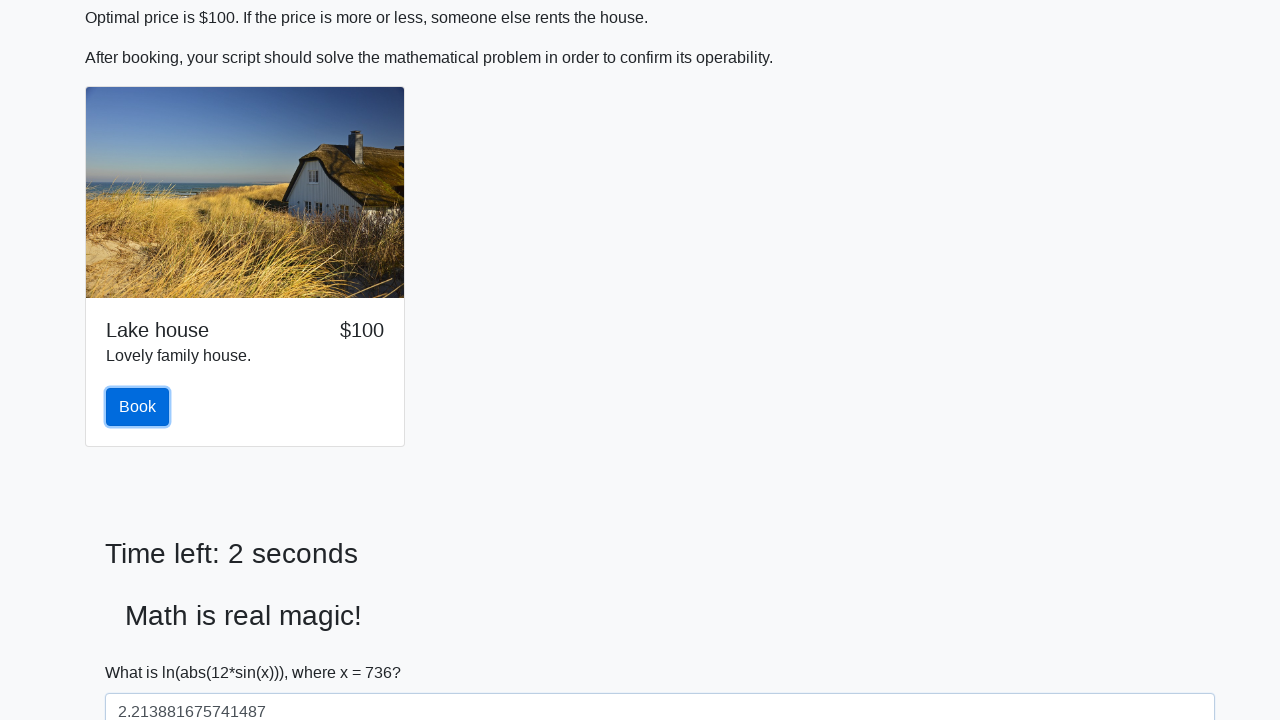

Submitted the form at (143, 651) on button[type='submit']
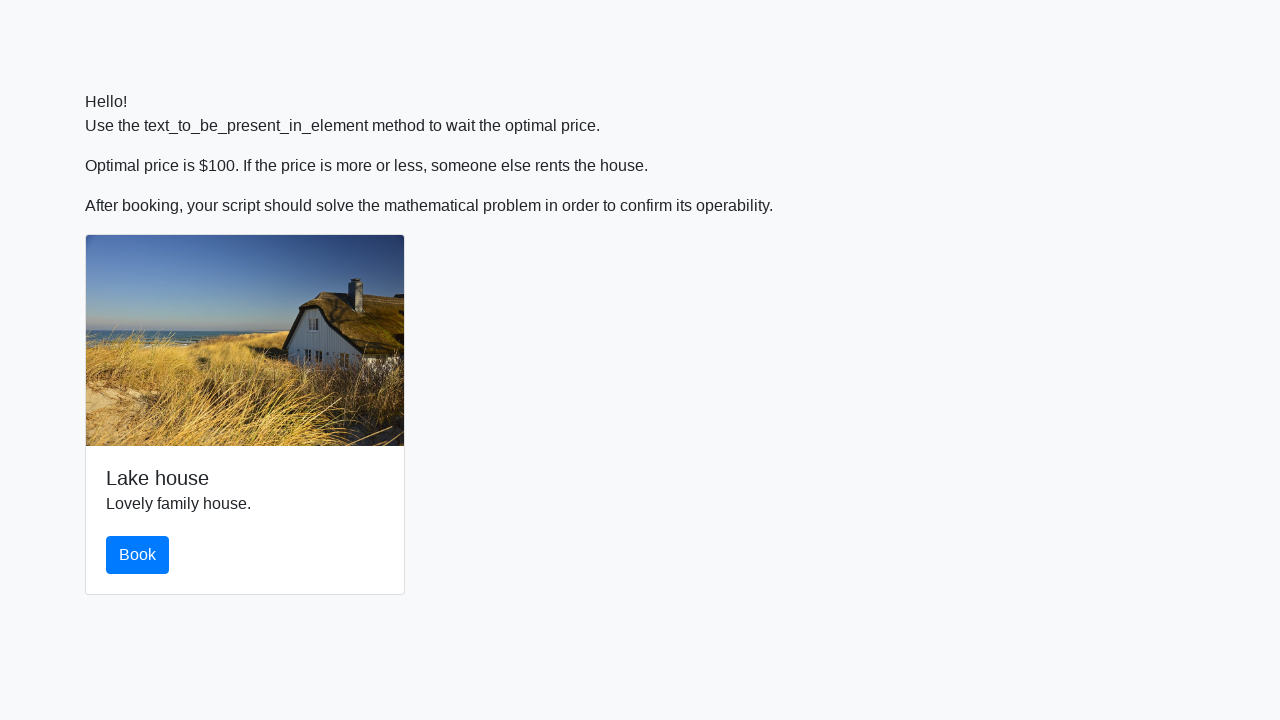

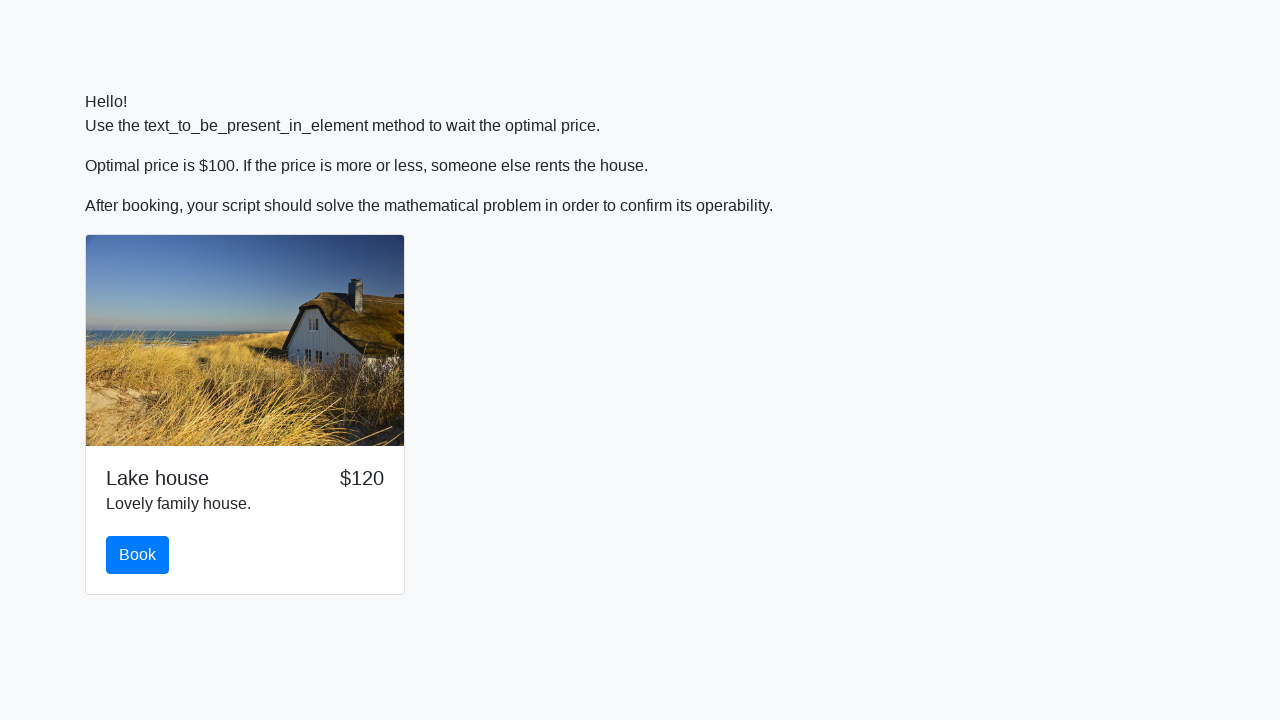